Tests the search functionality by entering a search query and pressing Enter

Starting URL: https://skillfactory.ru/free-events

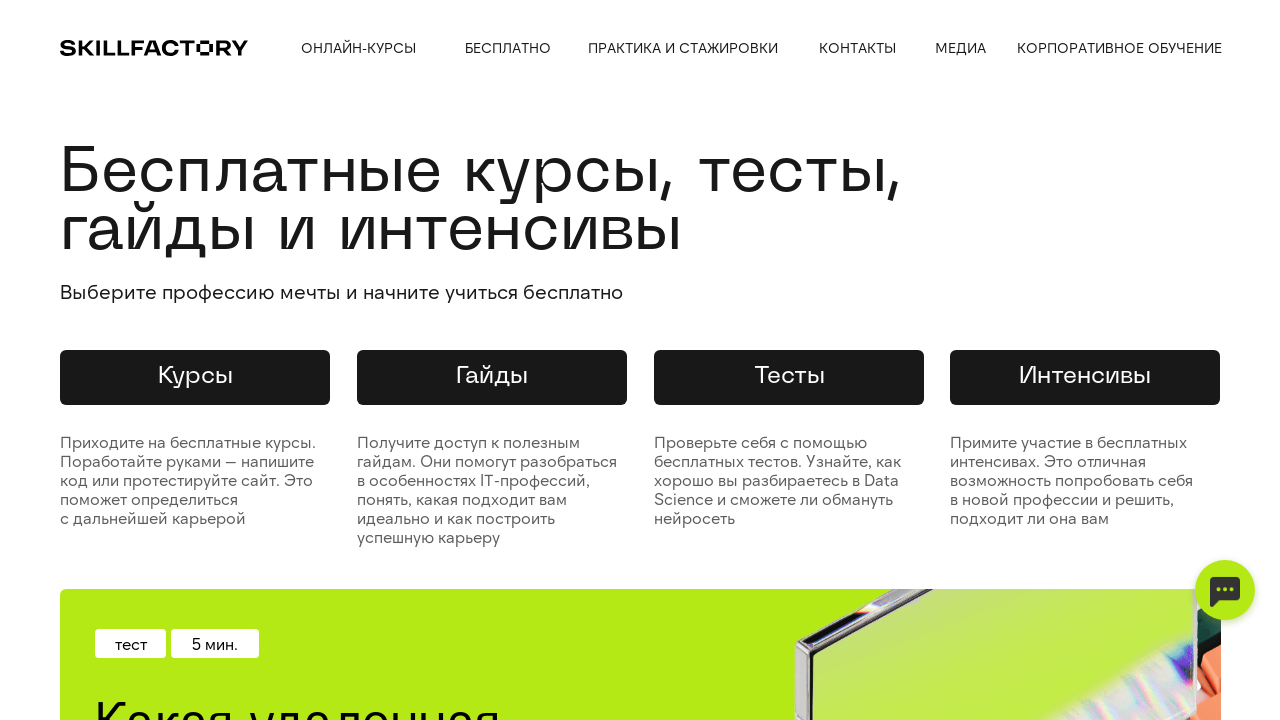

Waited 2 seconds for page to load
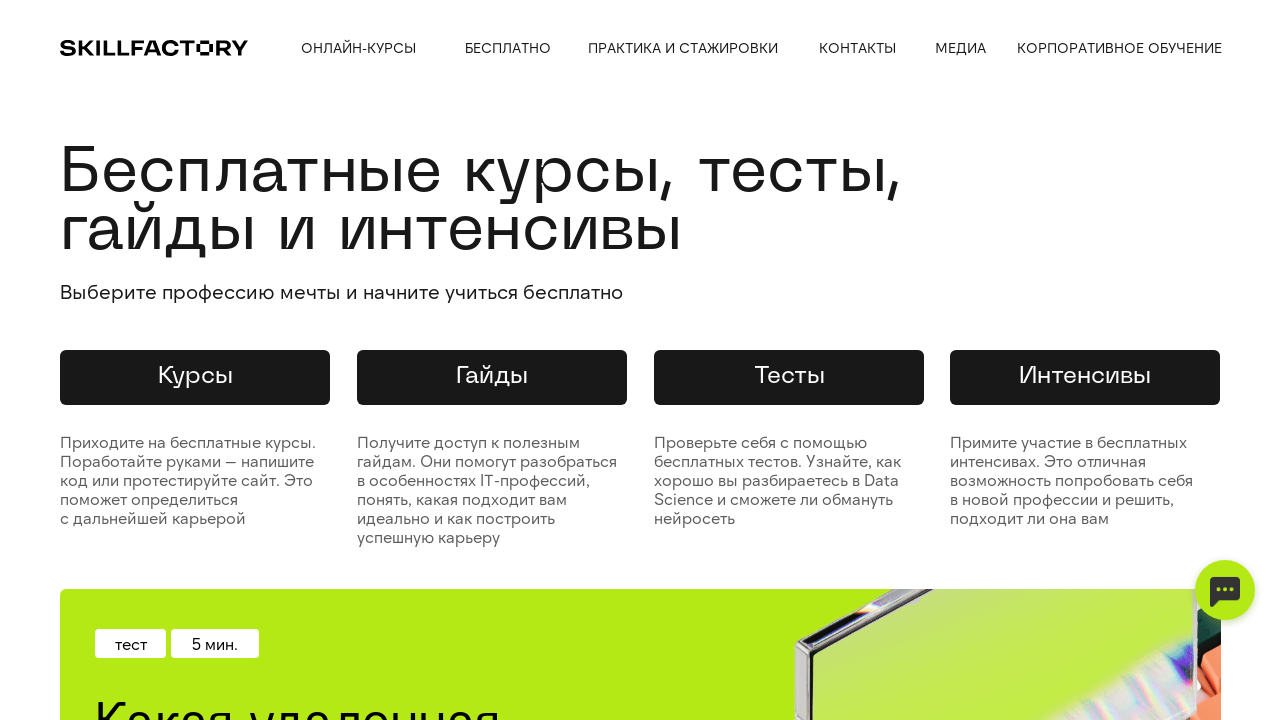

Filled search input with 'Тест' on input[name='query']
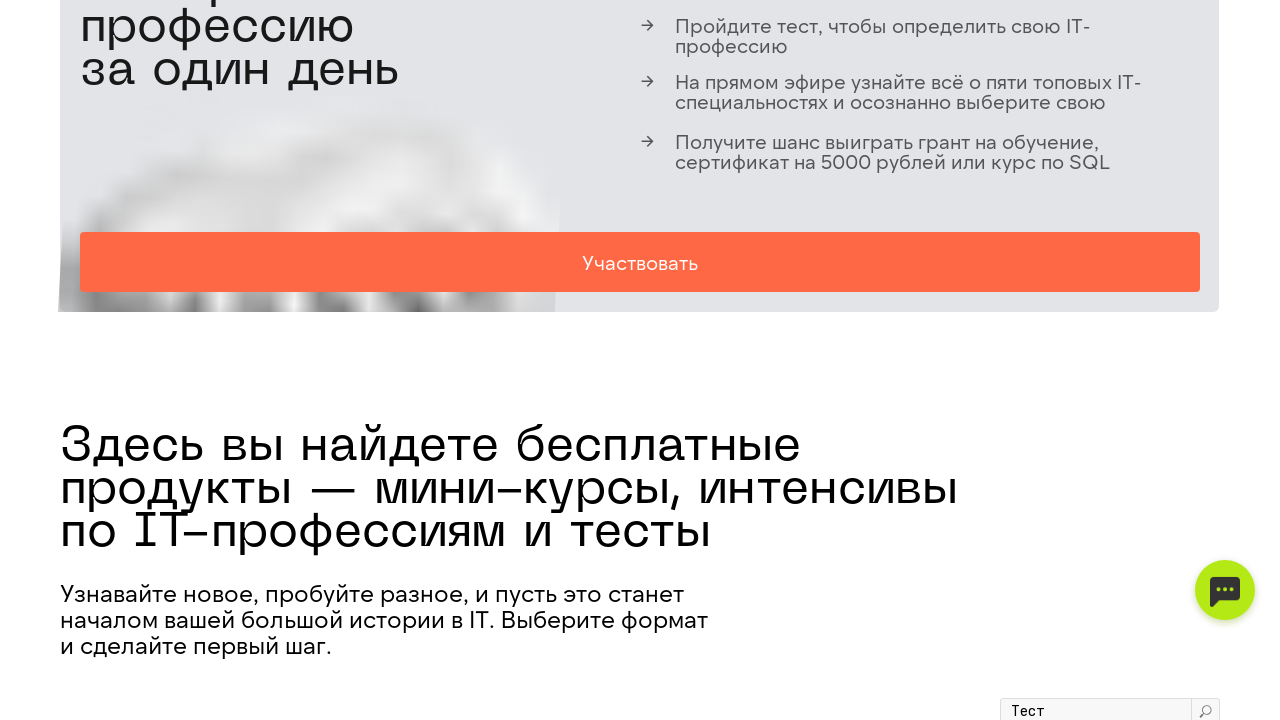

Pressed Enter to submit search query on input[name='query']
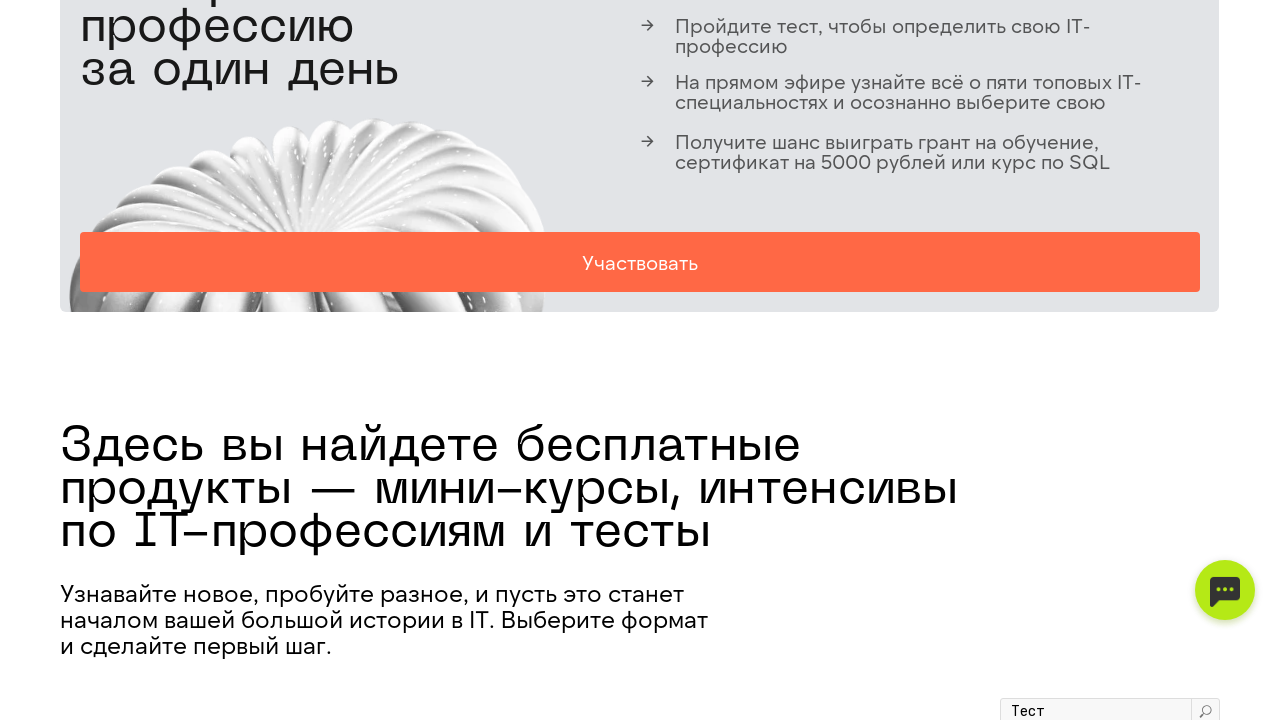

Search results page loaded
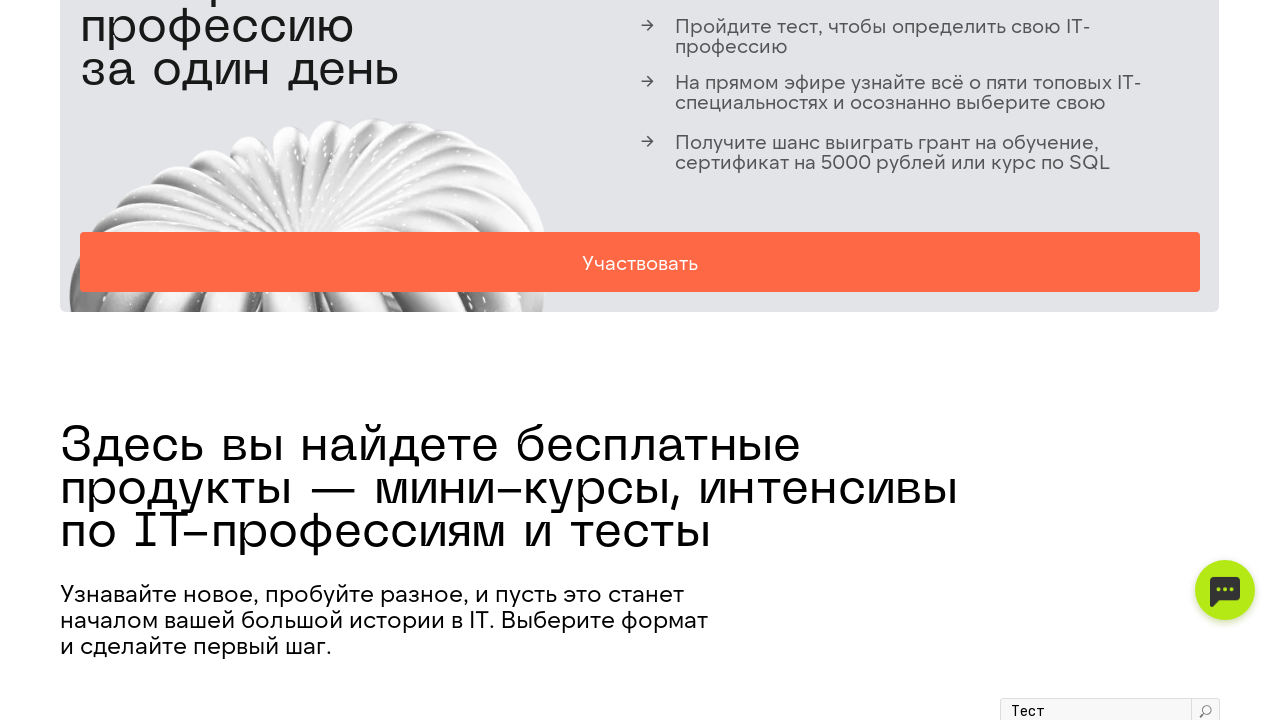

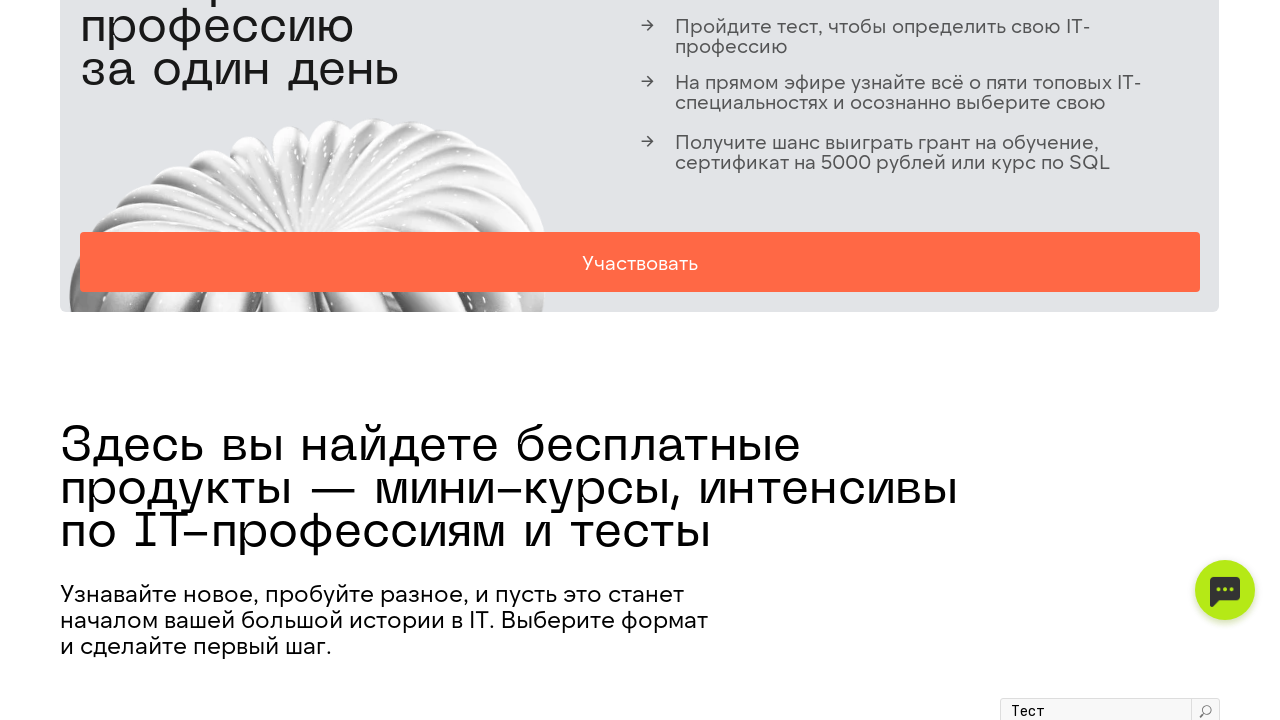